Navigates to the jQuery UI draggable demo page, clicks on the Droppable link to navigate to that demo, and switches to the iframe containing the demo.

Starting URL: https://jqueryui.com/draggable/

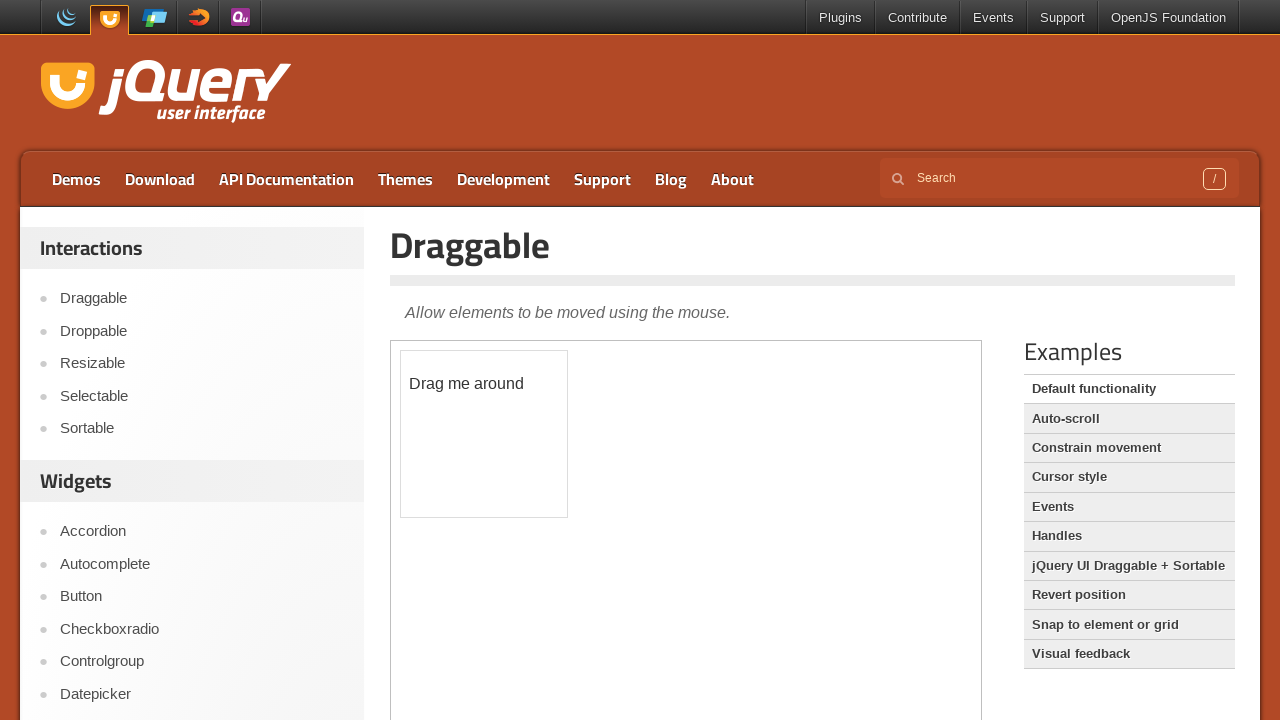

Clicked on the Droppable link in navigation at (202, 331) on xpath=//a[contains(text(),'Dropp')]
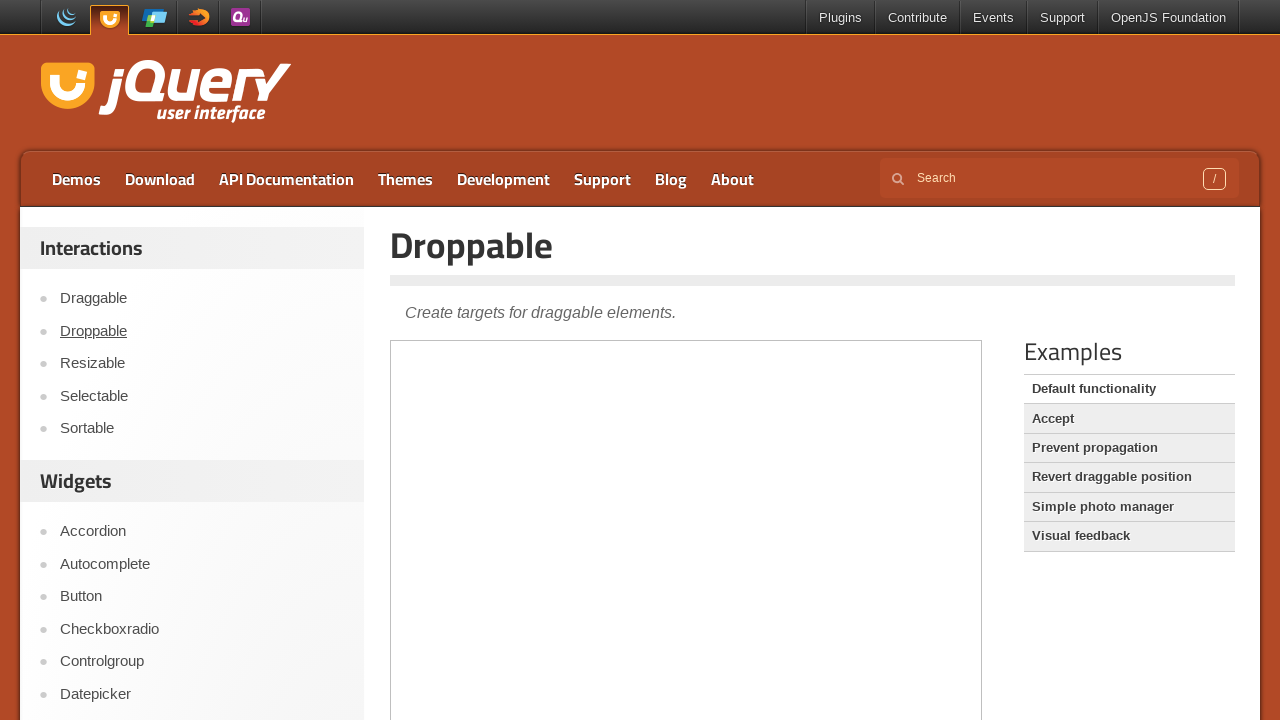

Located the first iframe containing the demo
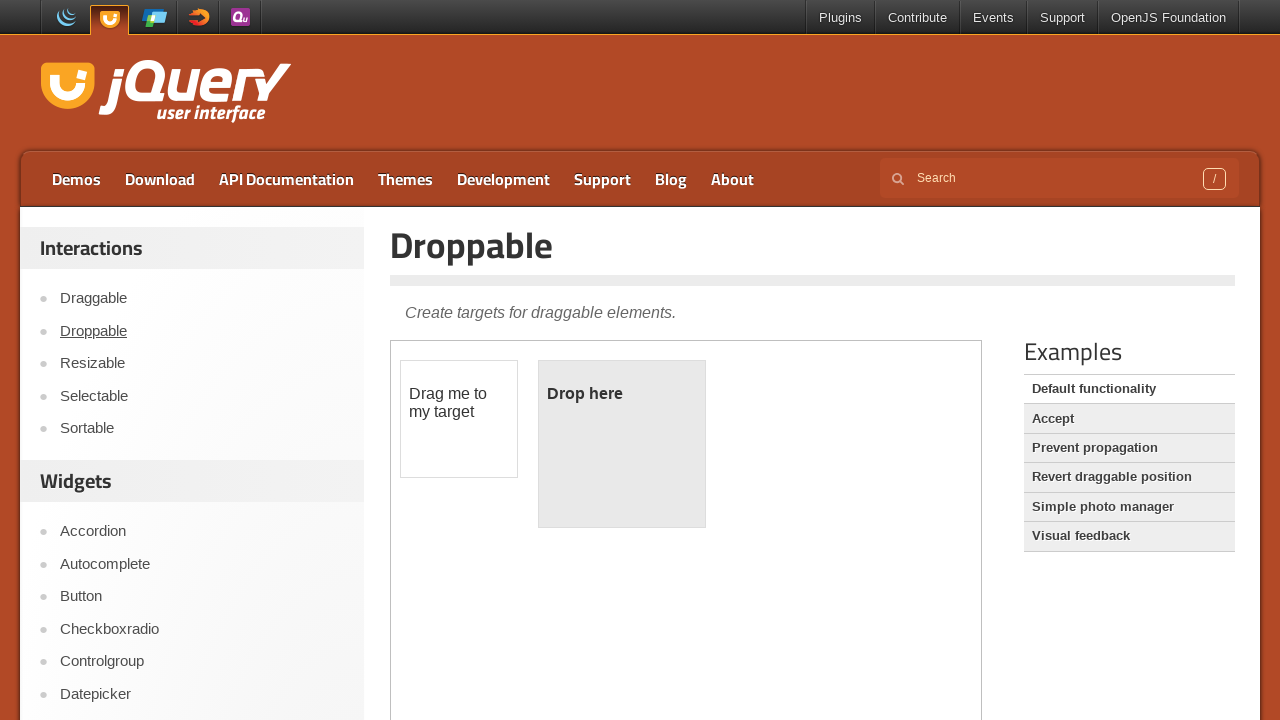

Waited for draggable element to load in iframe
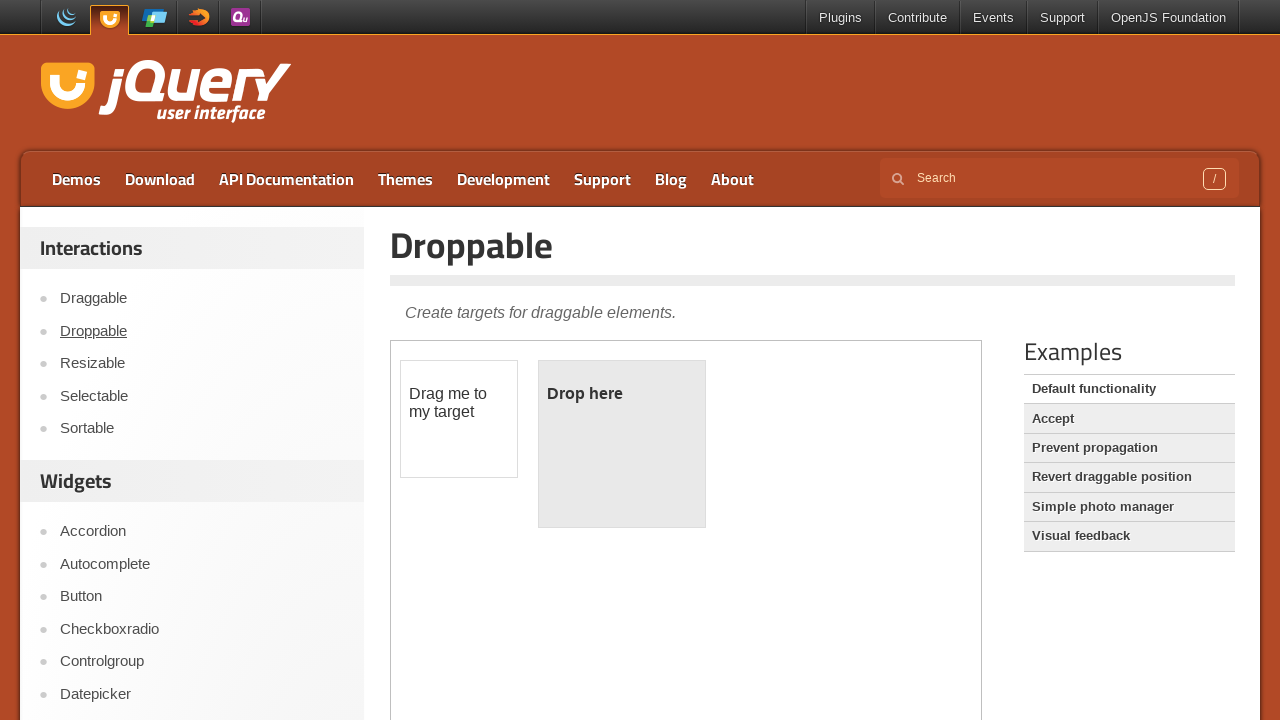

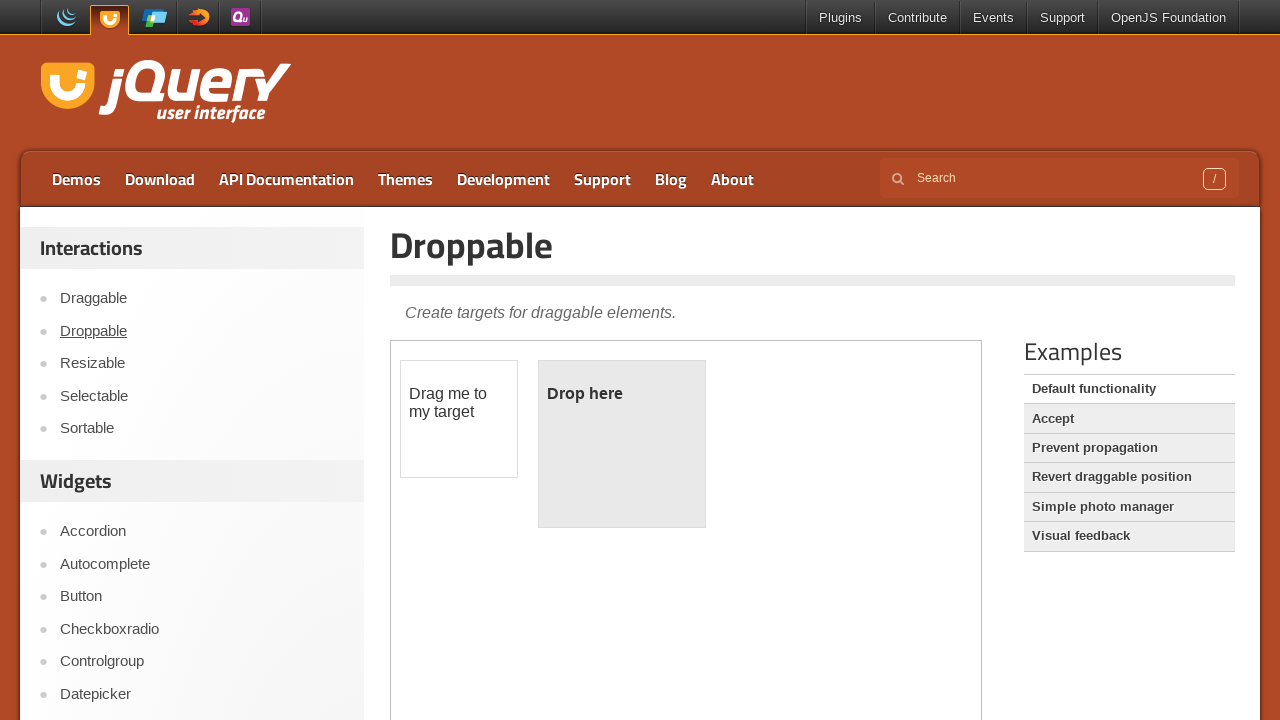